Tests hover functionality by hovering over three images and verifying that corresponding user name text becomes visible for each image

Starting URL: https://practice.cydeo.com/hovers

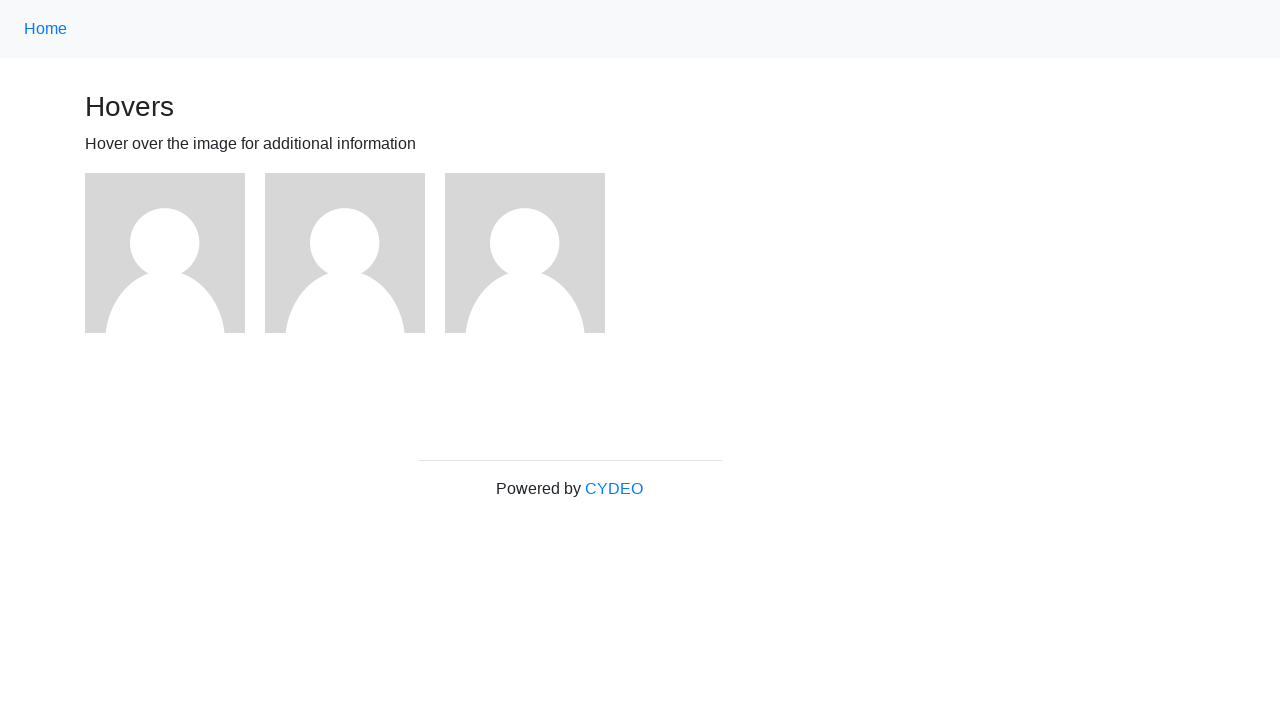

Located first image element
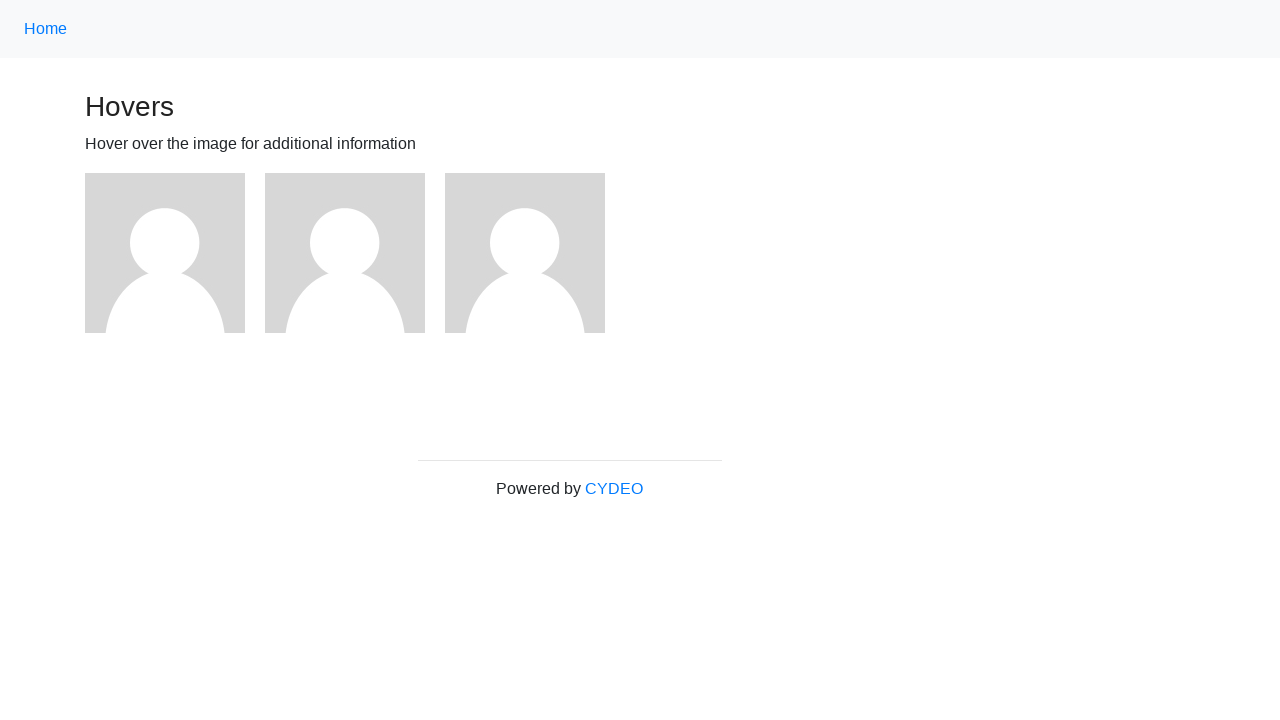

Located second image element
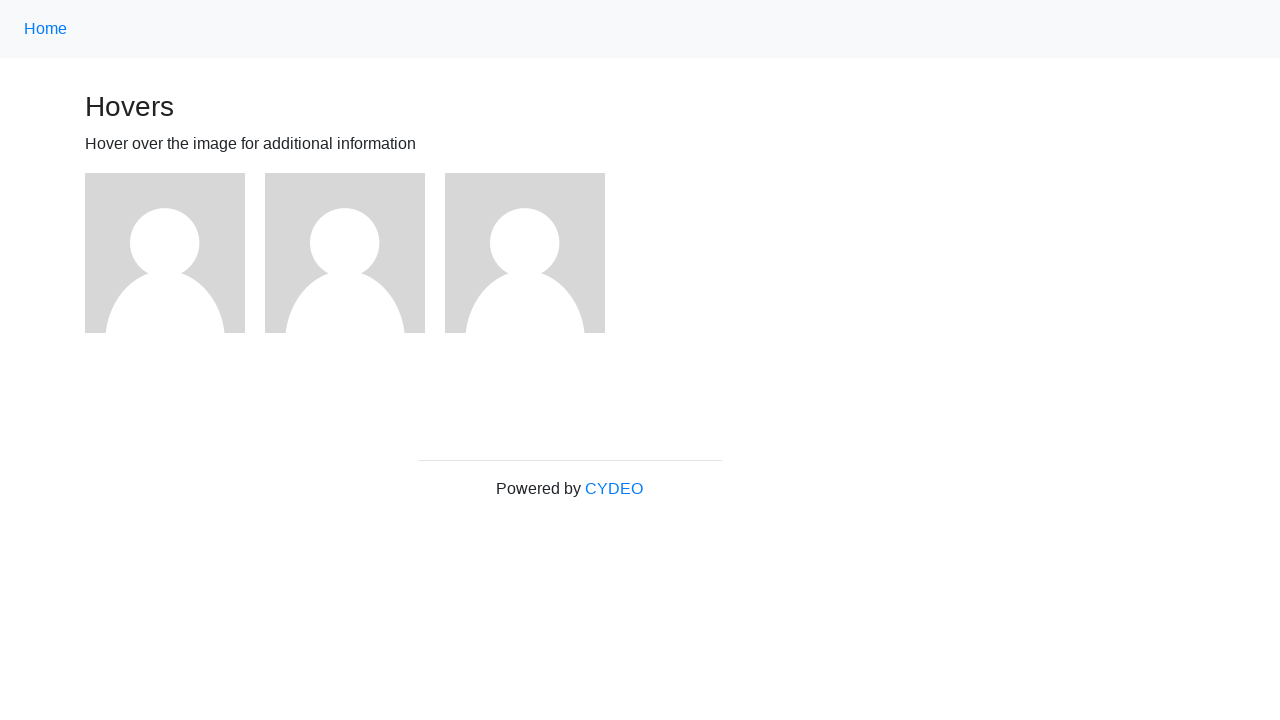

Located third image element
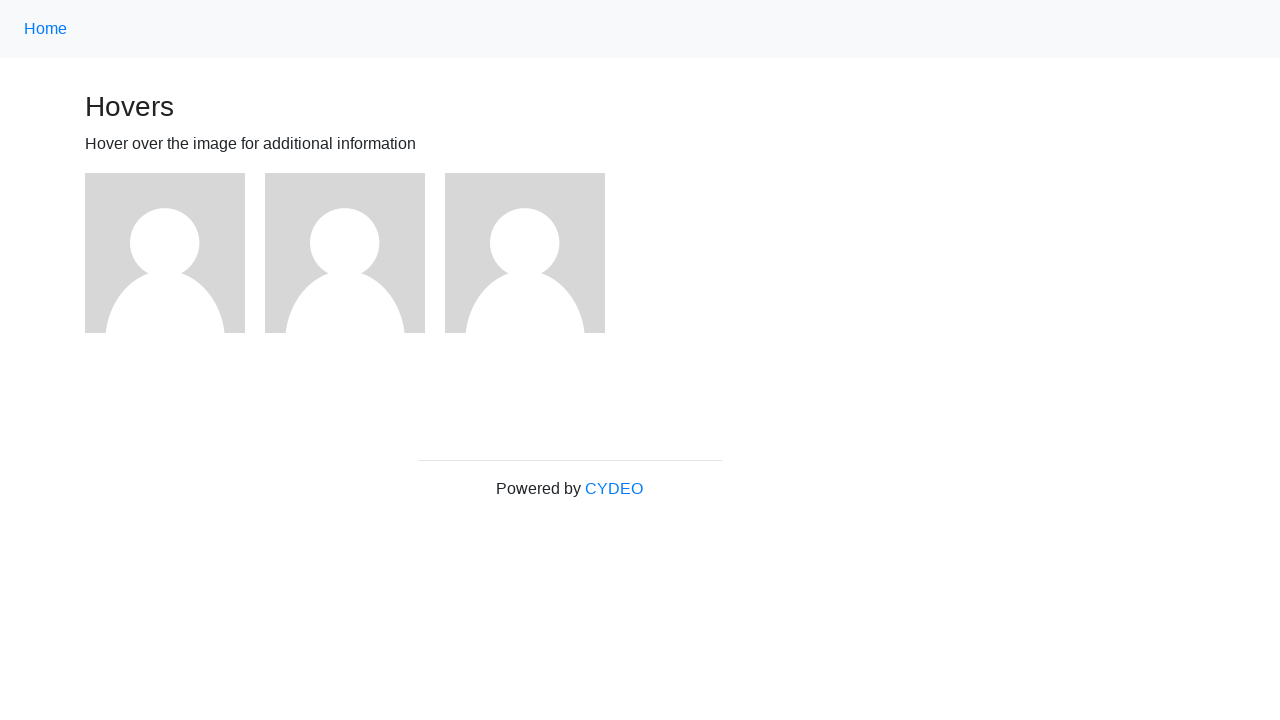

Located user1 name text element
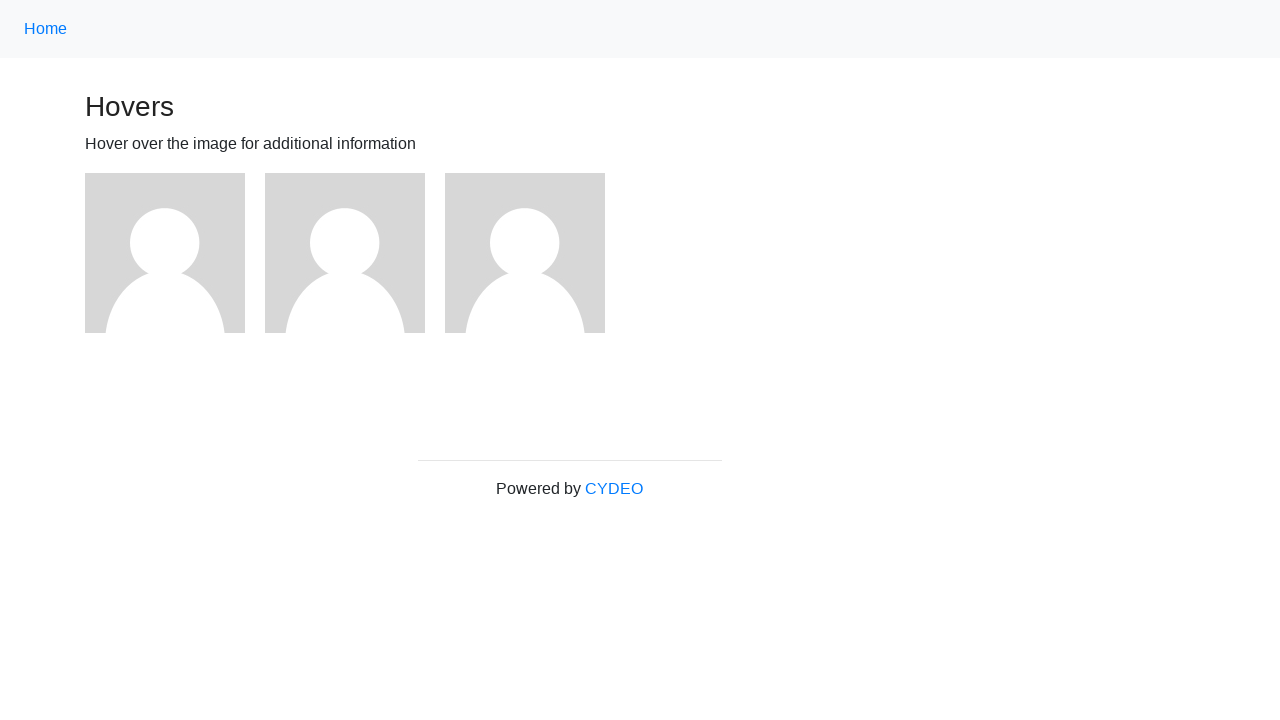

Located user2 name text element
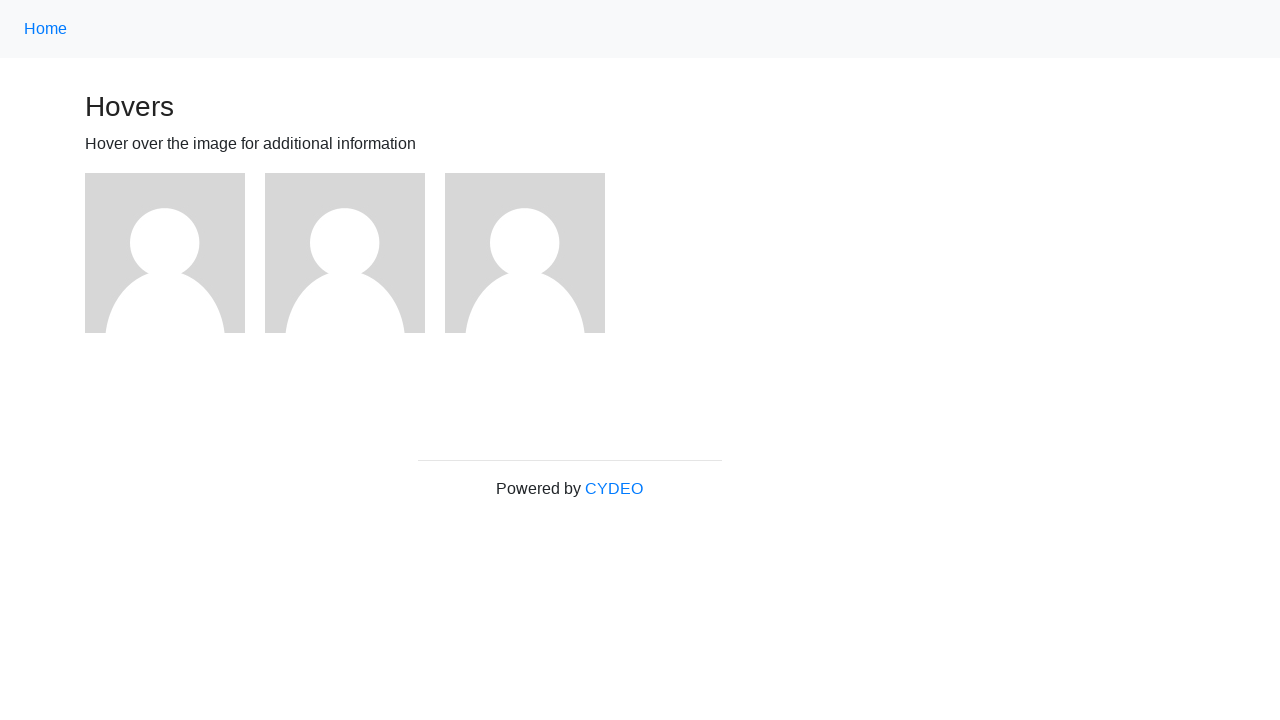

Located user3 name text element
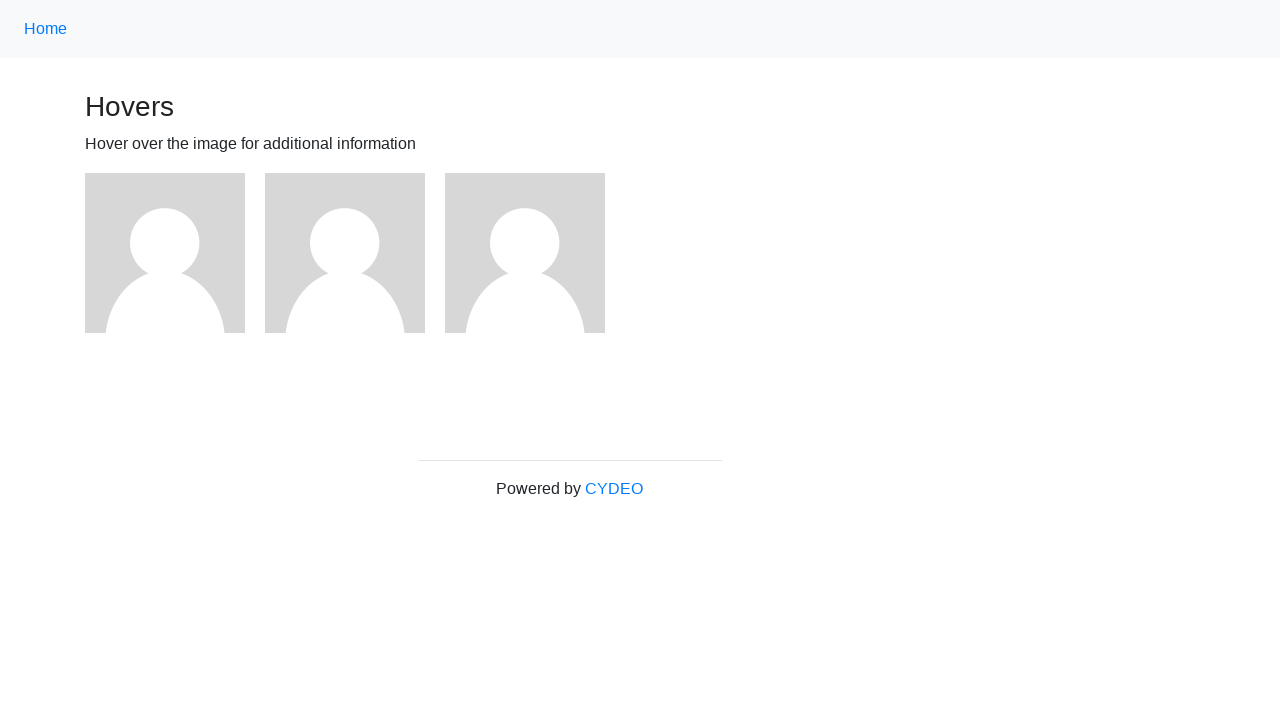

Hovered over first image at (165, 253) on (//img)[1]
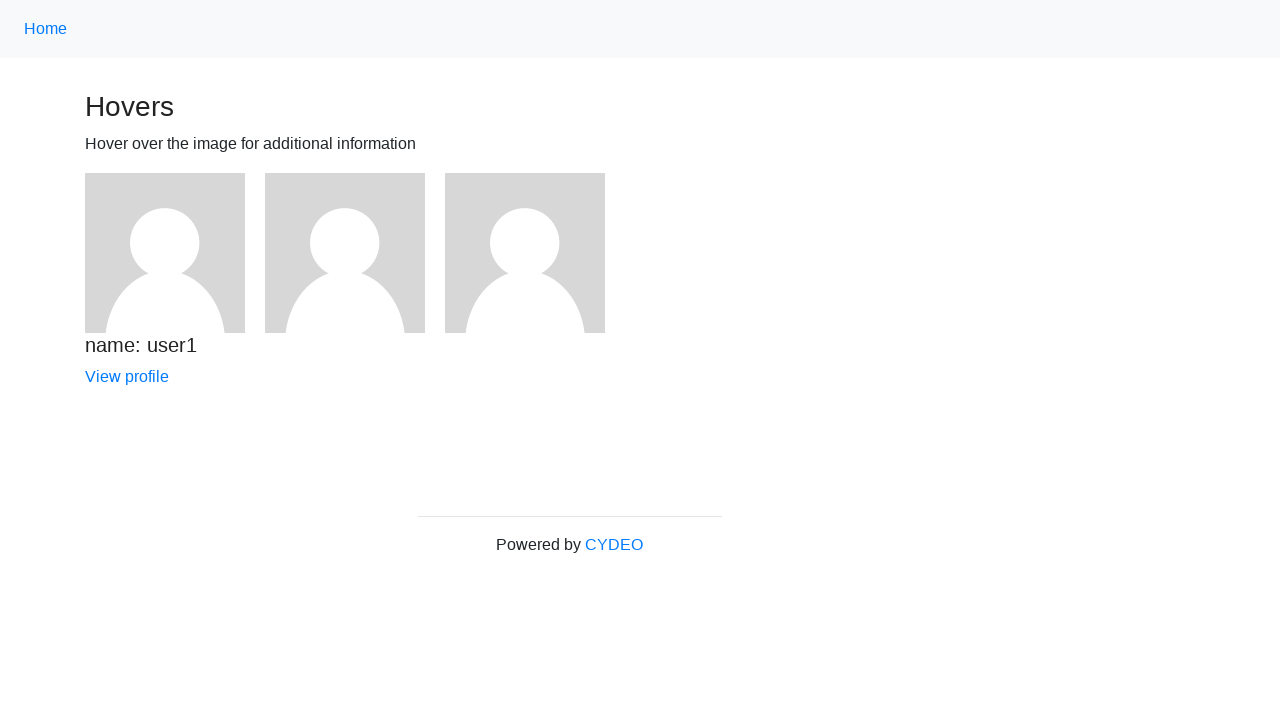

Verified that 'name: user1' text is visible
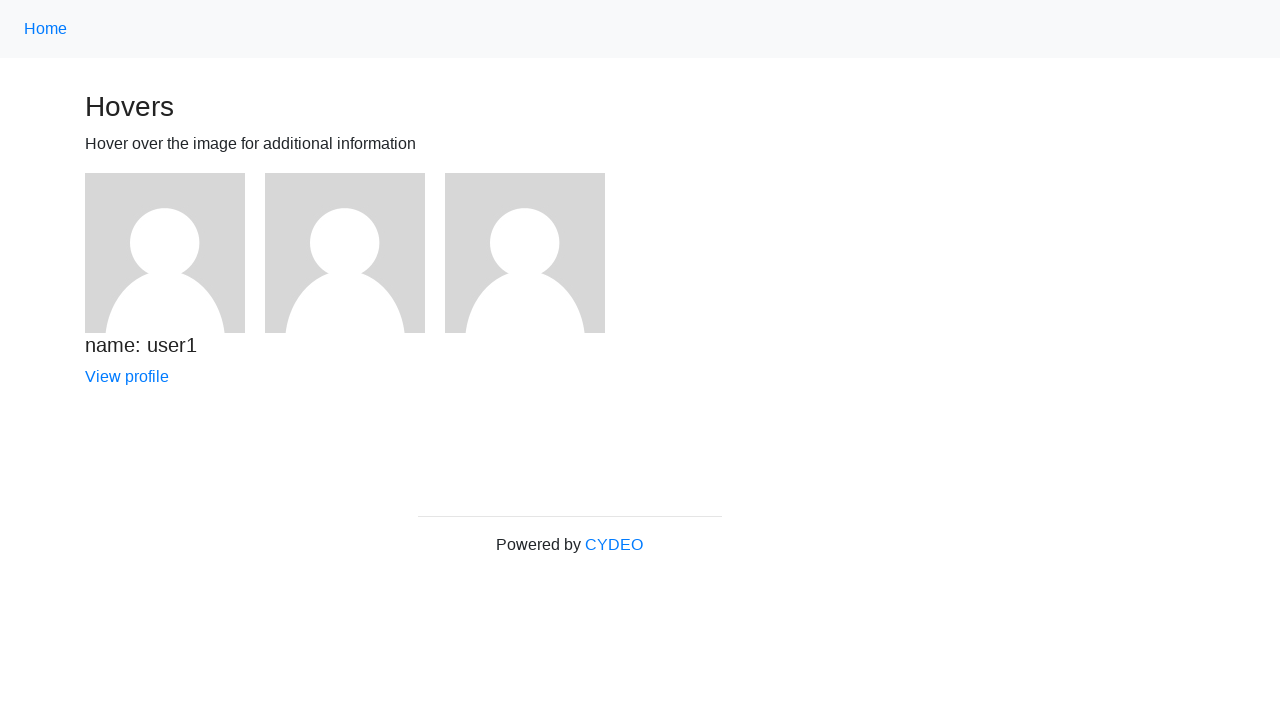

Hovered over second image at (345, 253) on (//img)[2]
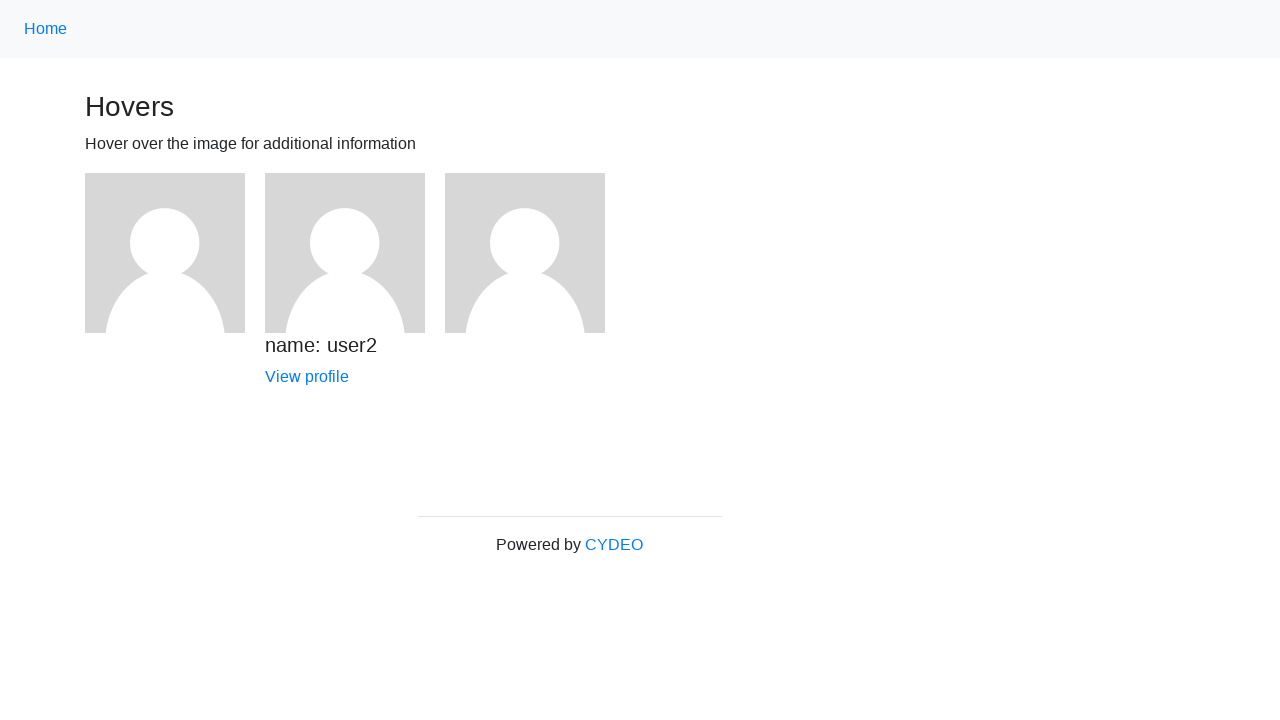

Verified that 'name: user2' text is visible
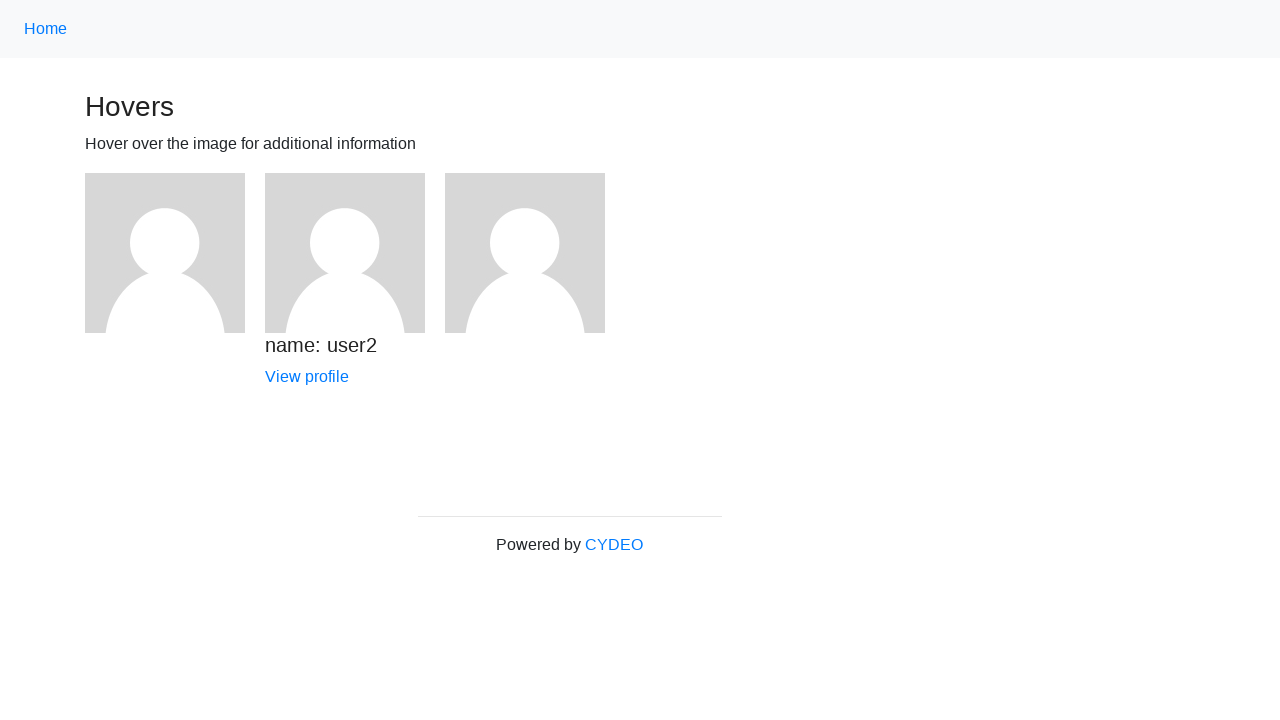

Hovered over third image at (525, 253) on (//img)[3]
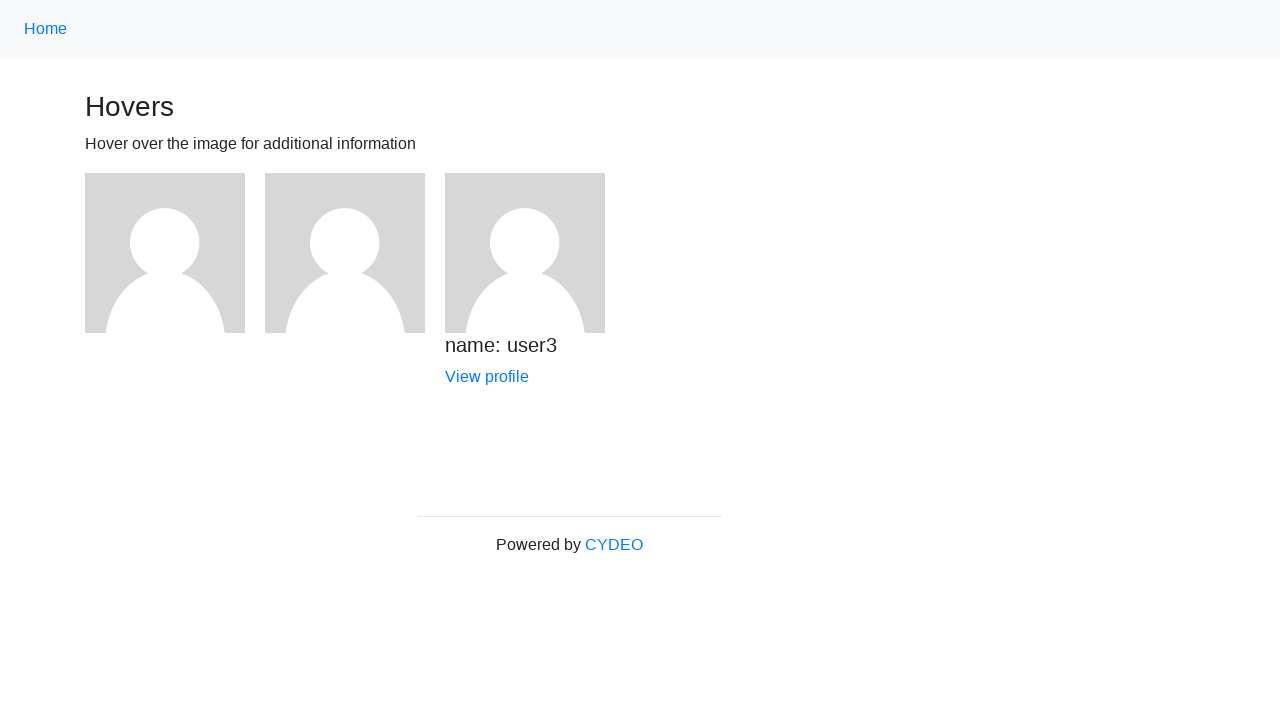

Verified that 'name: user3' text is visible
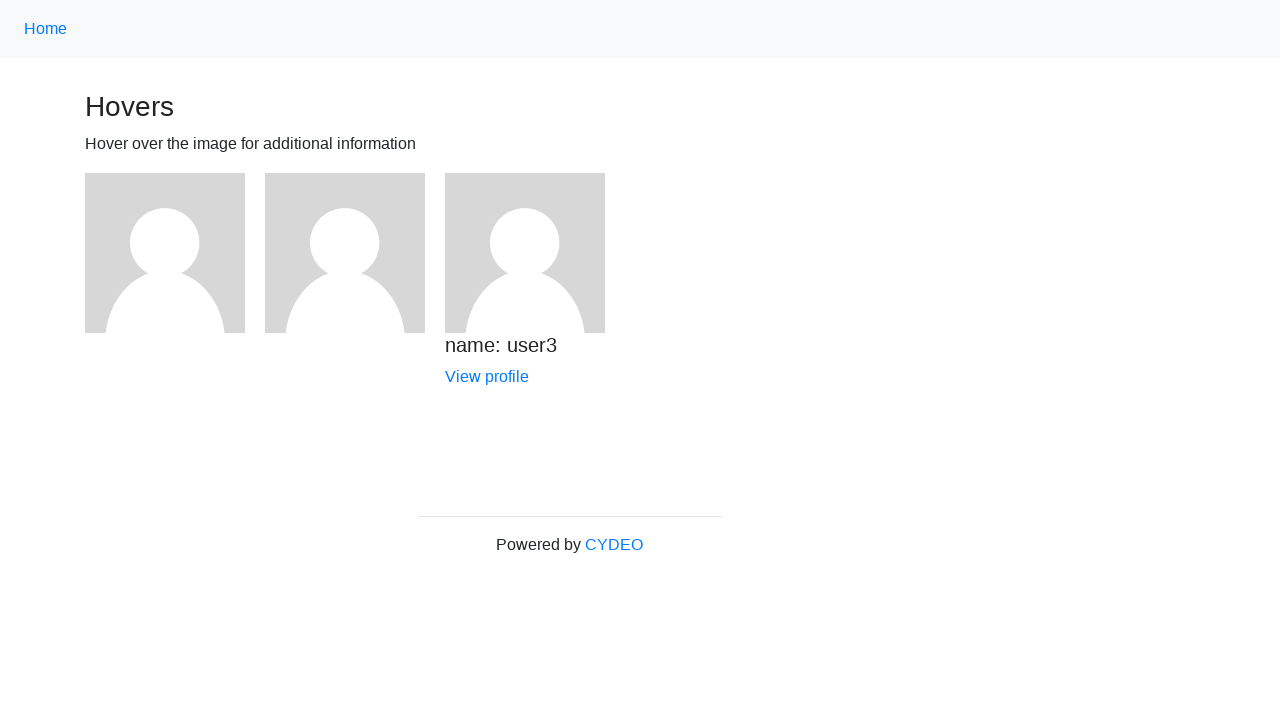

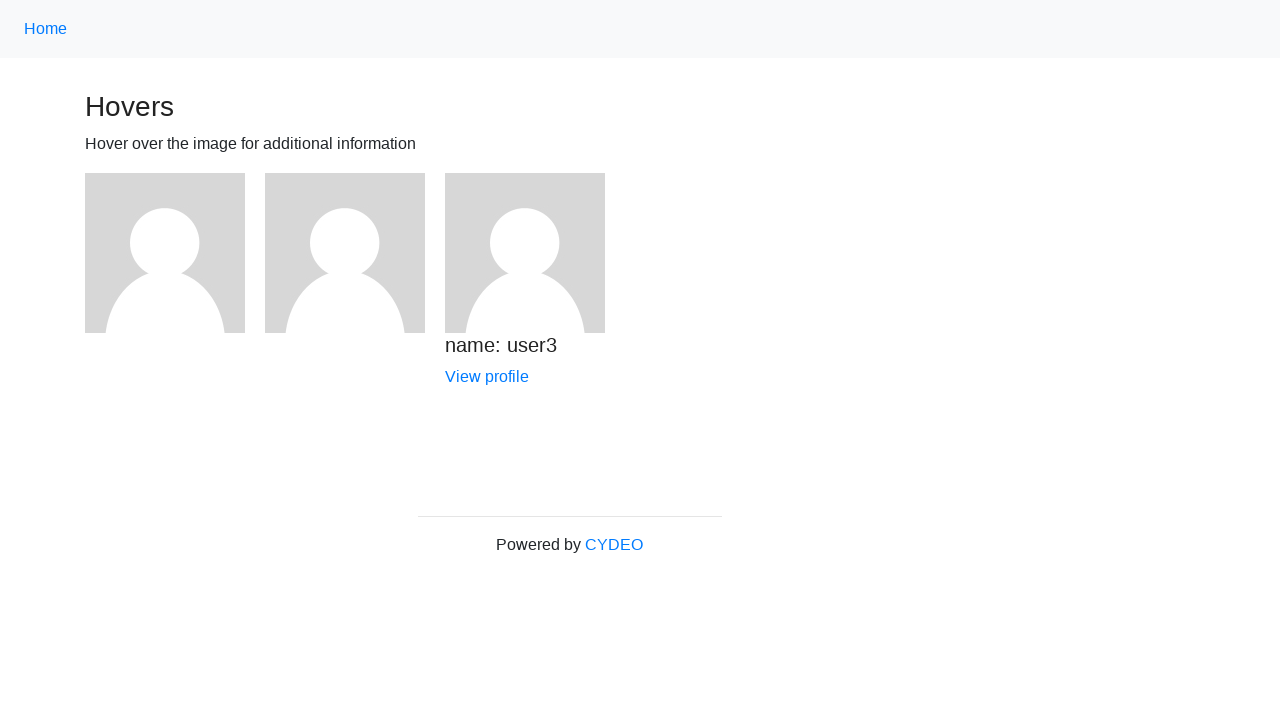